Tests checkbox deselection by unchecking previously checked checkboxes

Starting URL: http://www.qaclickacademy.com/practice.php

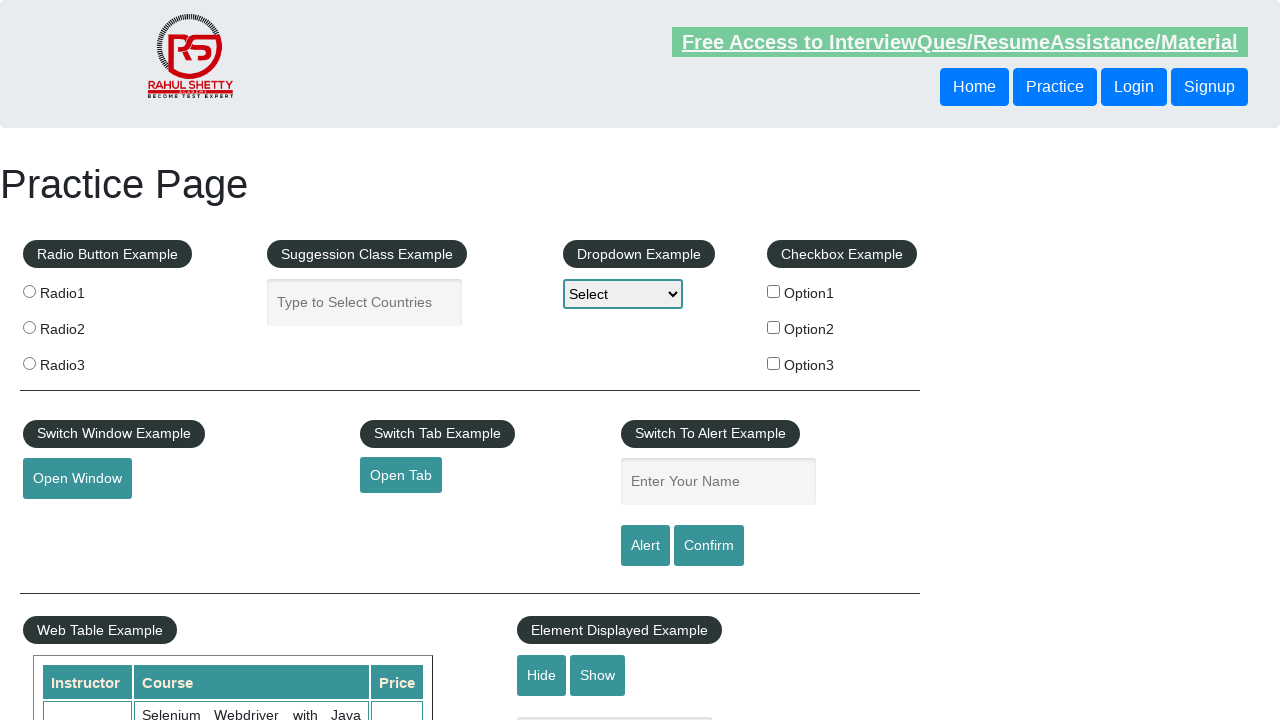

Navigated to practice page
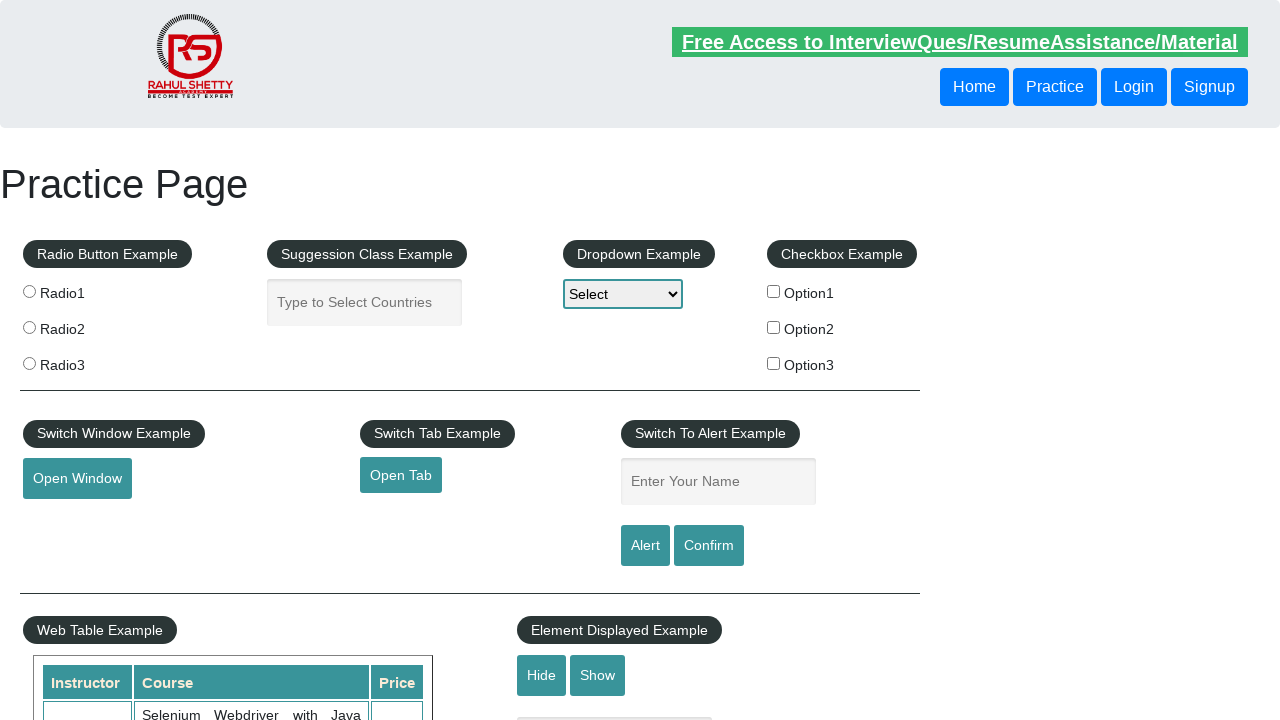

Unchecked checkbox 1 at (774, 291) on #checkBoxOption1
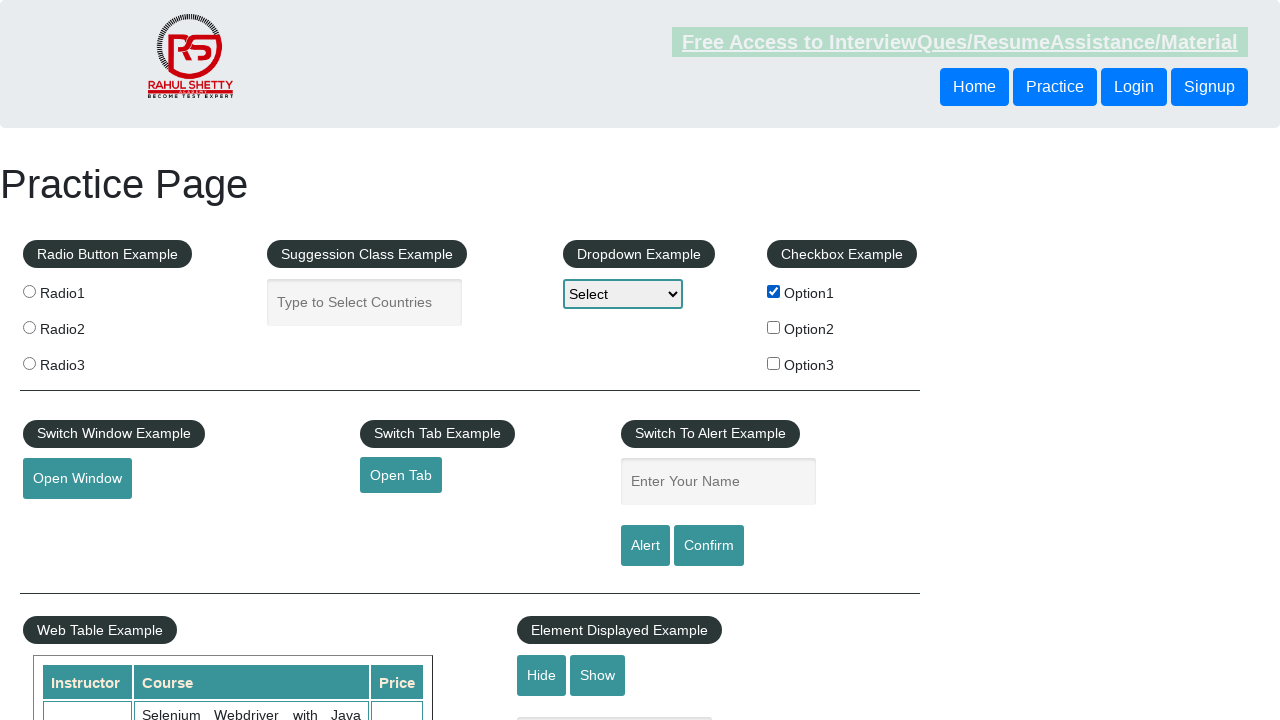

Unchecked checkbox 2 at (774, 327) on #checkBoxOption2
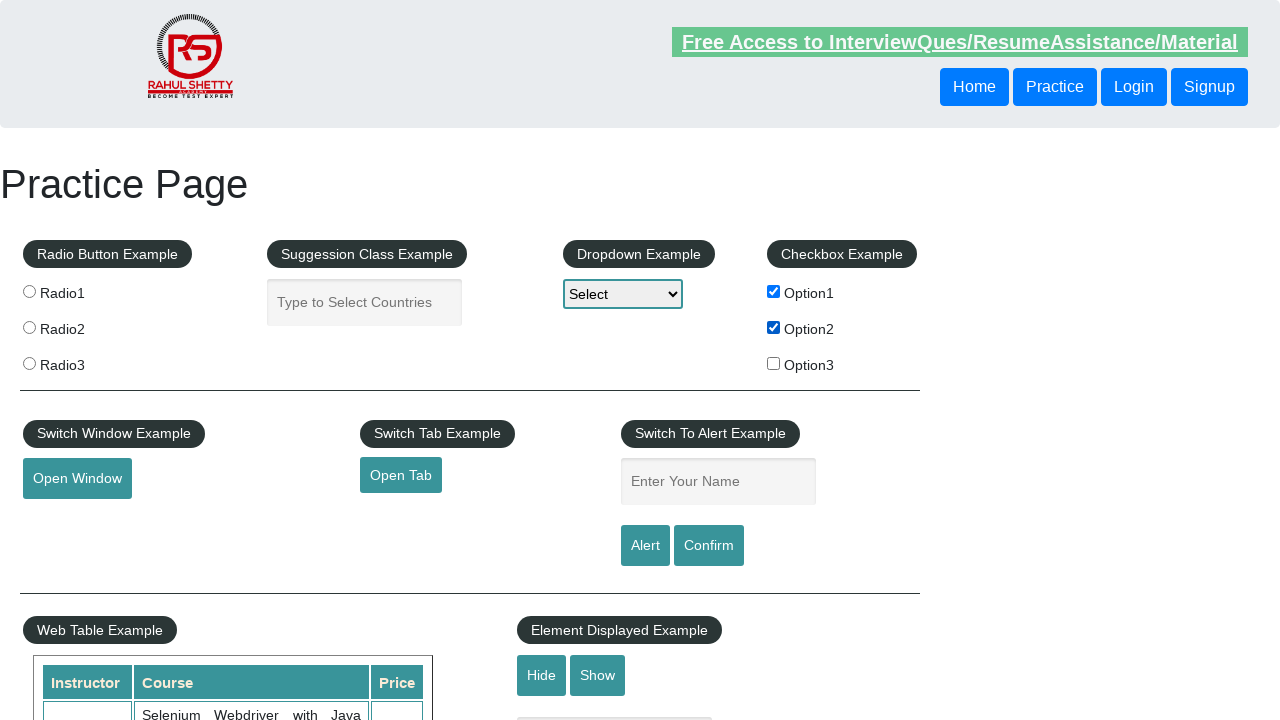

Unchecked checkbox 3 at (774, 363) on #checkBoxOption3
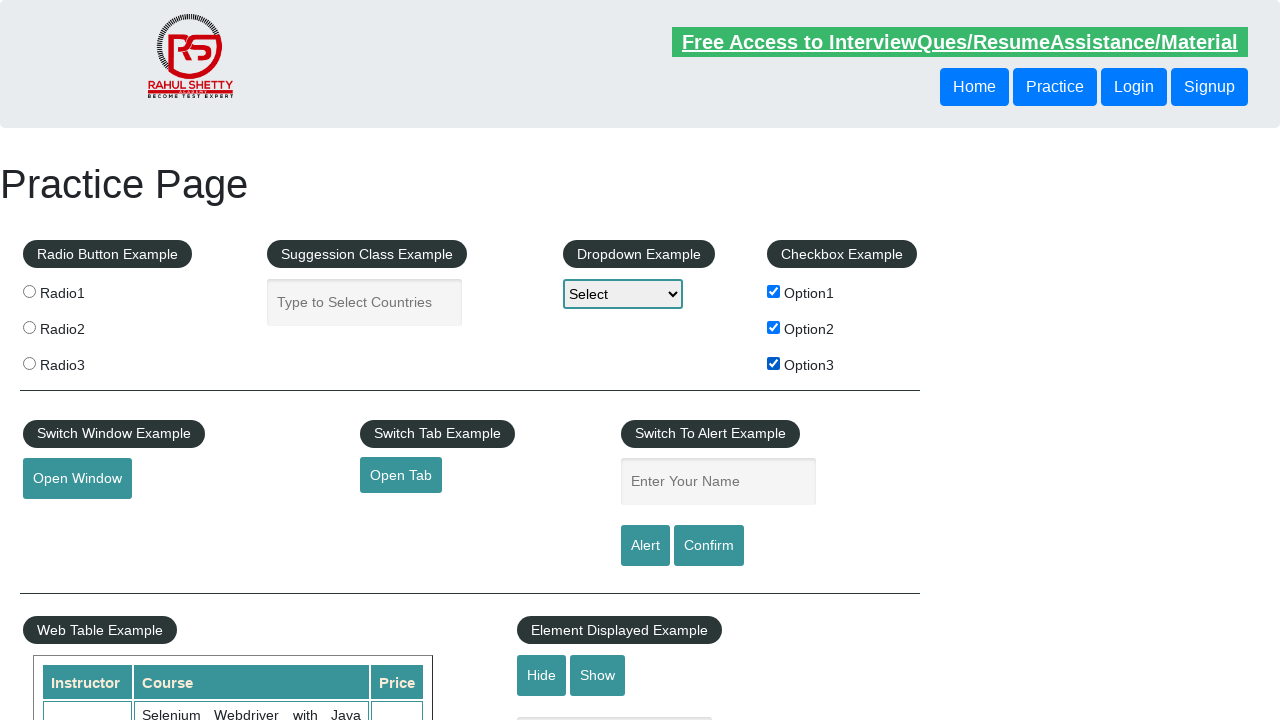

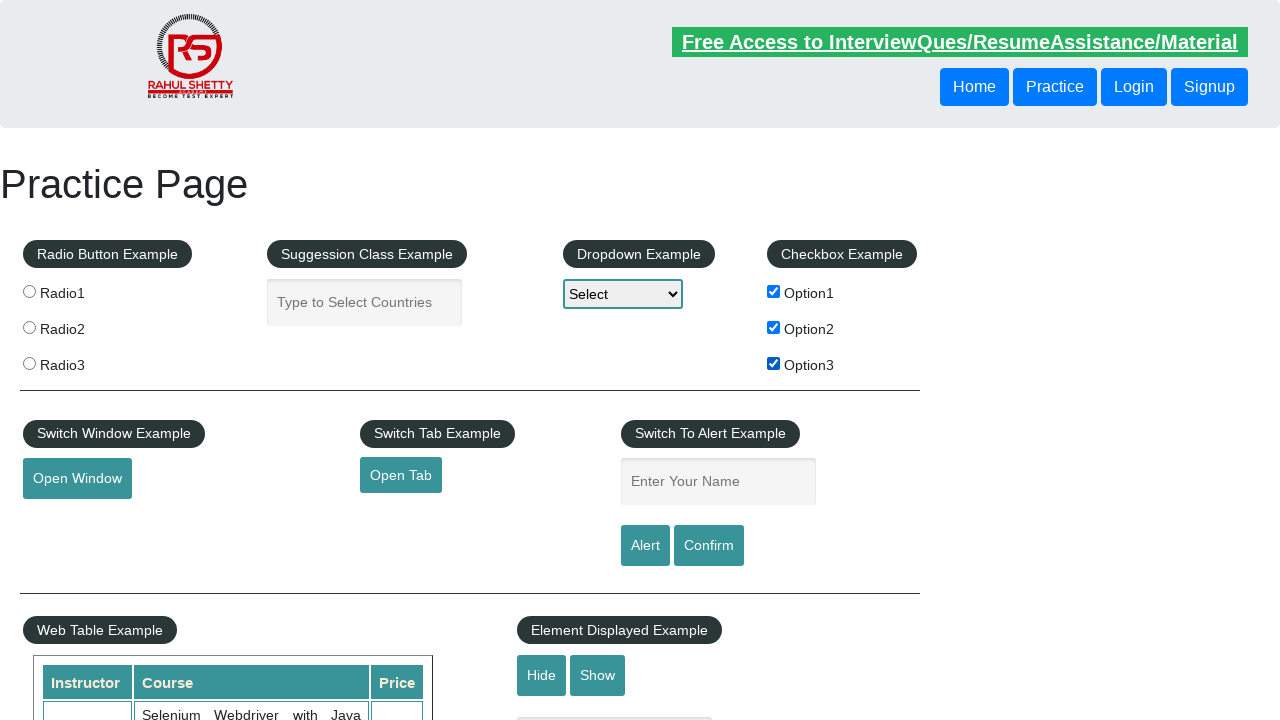